Tests the first JavaScript alert by clicking the button, verifying the alert text, and accepting it

Starting URL: https://the-internet.herokuapp.com/javascript_alerts

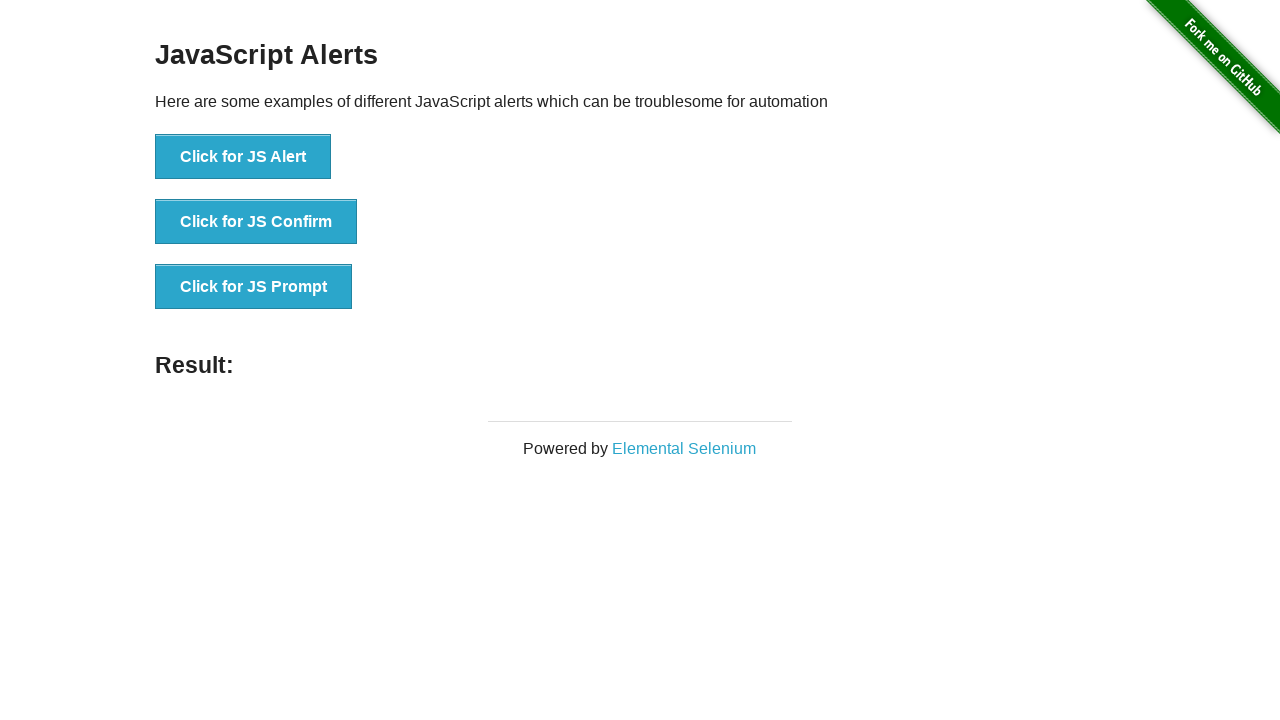

Navigated to JavaScript alerts test page
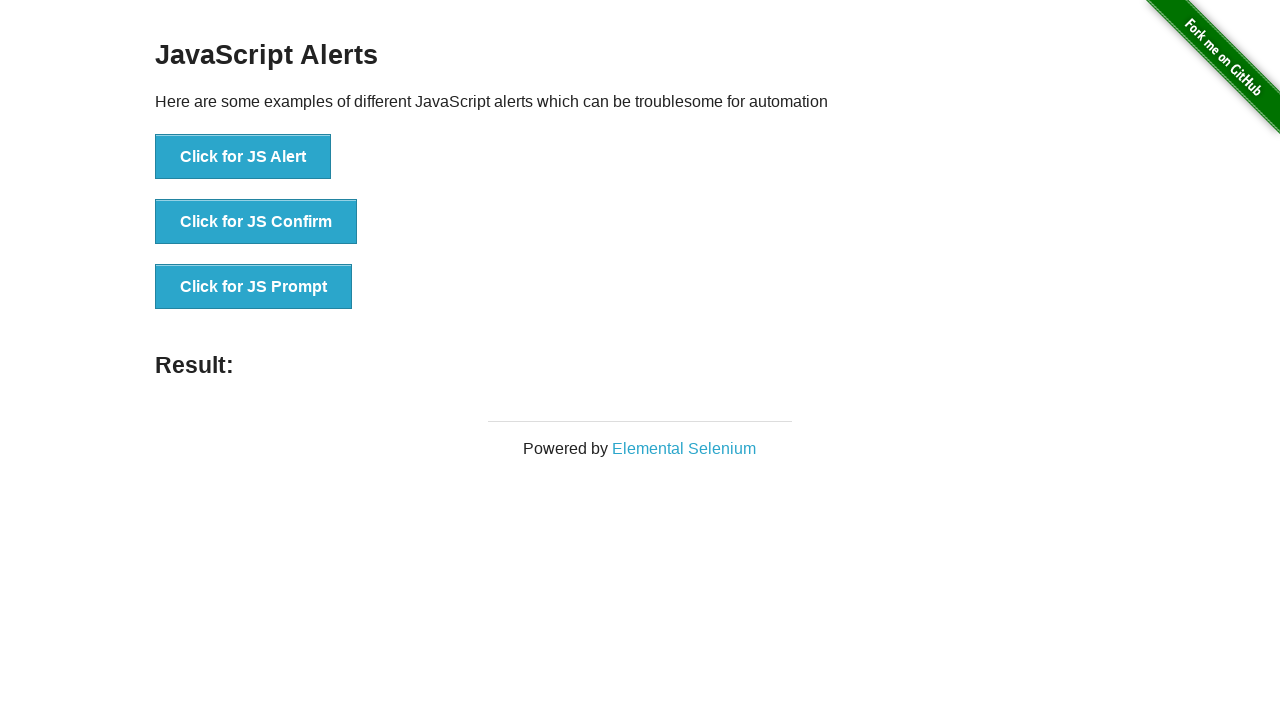

Clicked the 'Click for JS Alert' button at (243, 157) on text='Click for JS Alert'
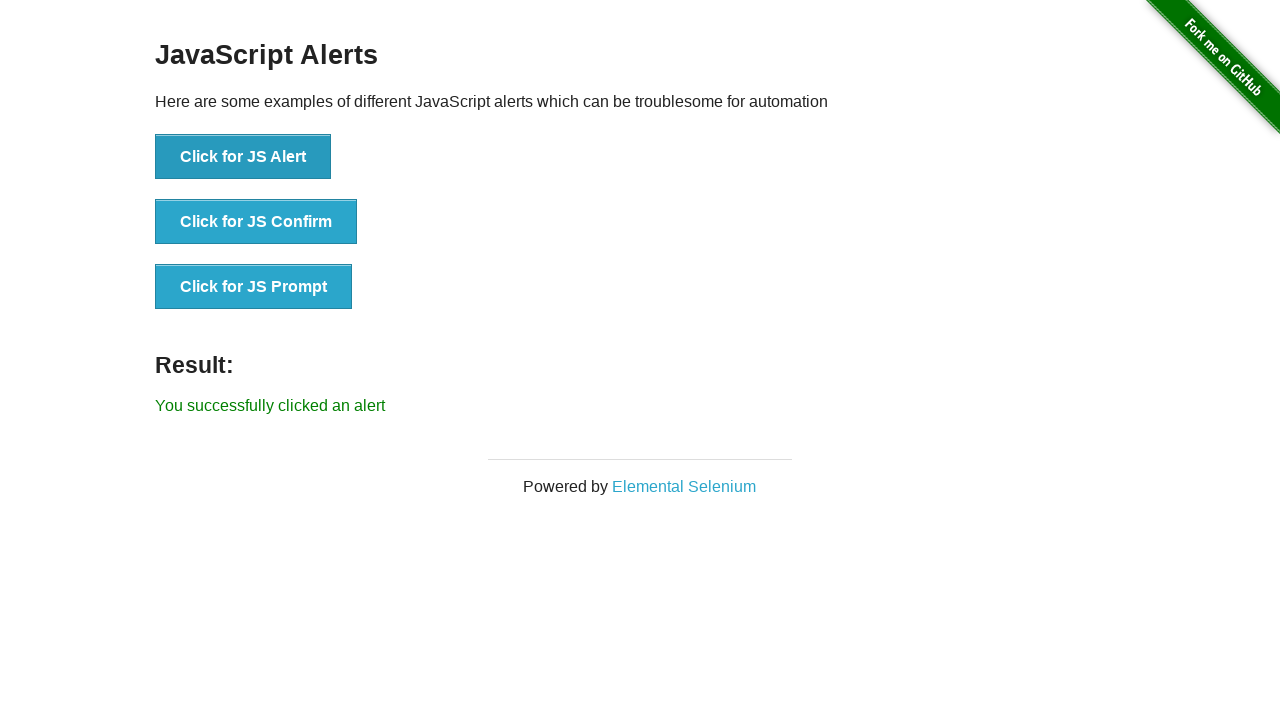

Set up dialog handler to accept alert
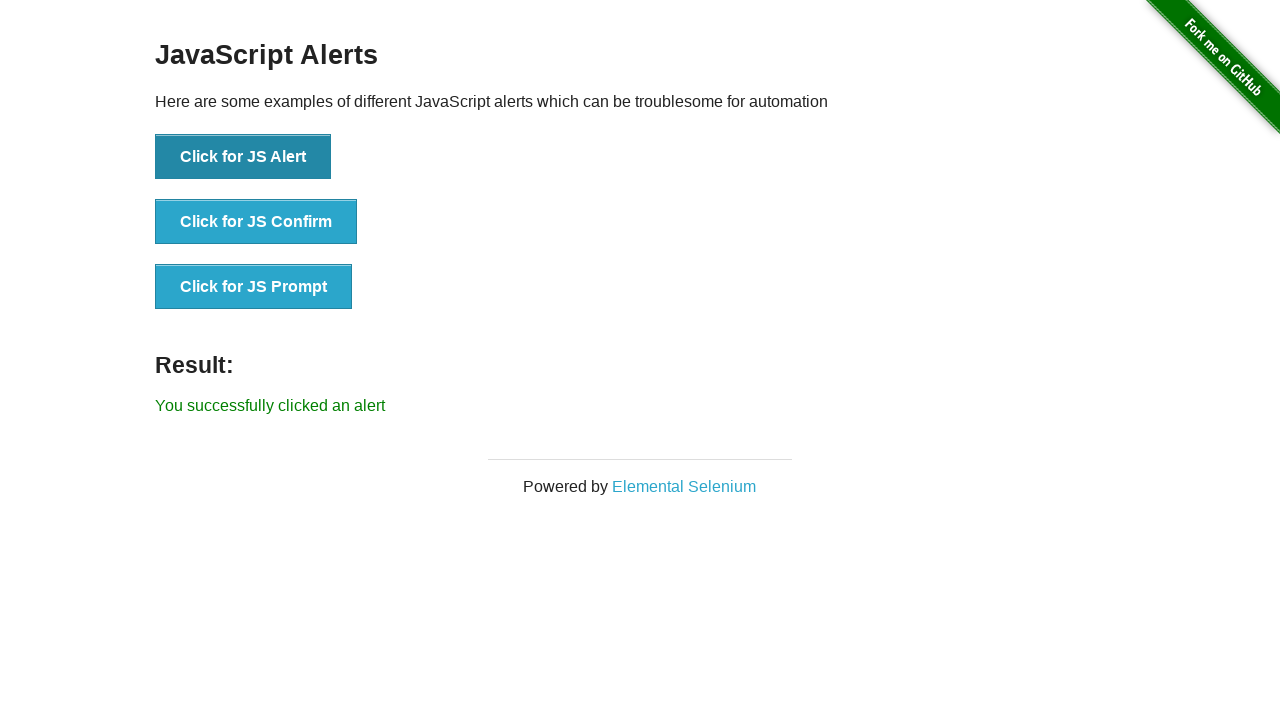

Waited 500ms for alert to be processed
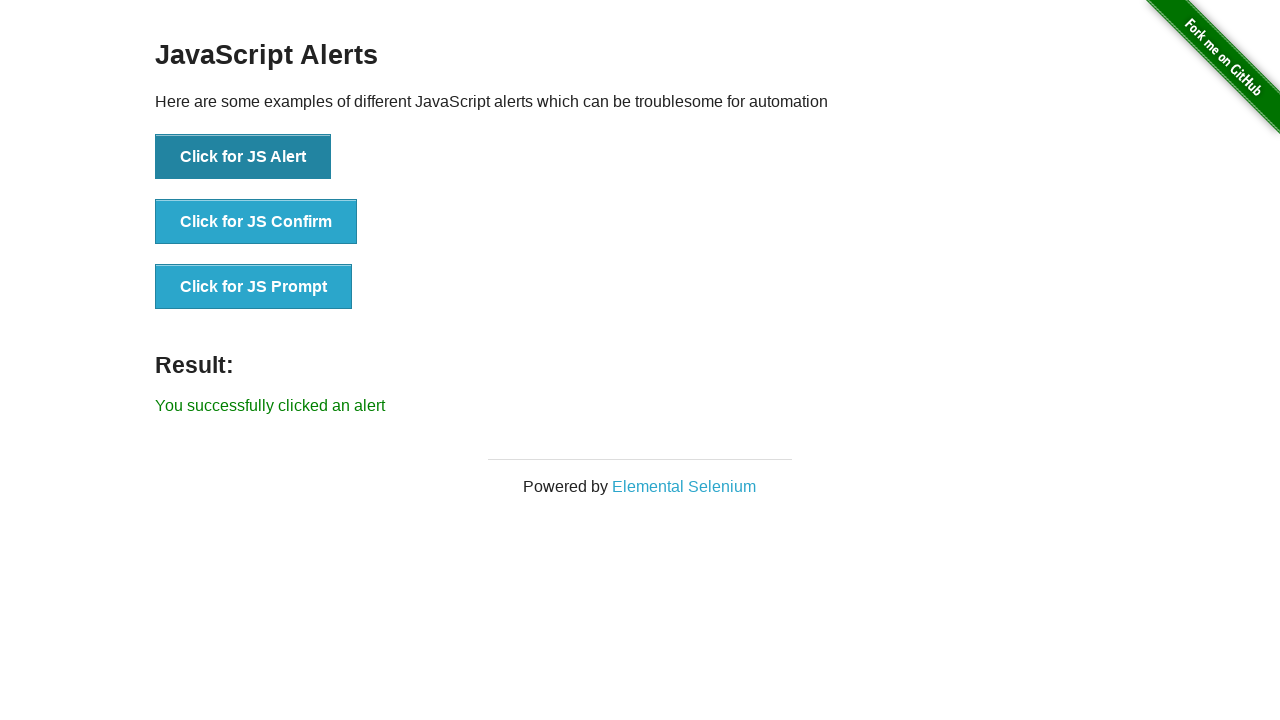

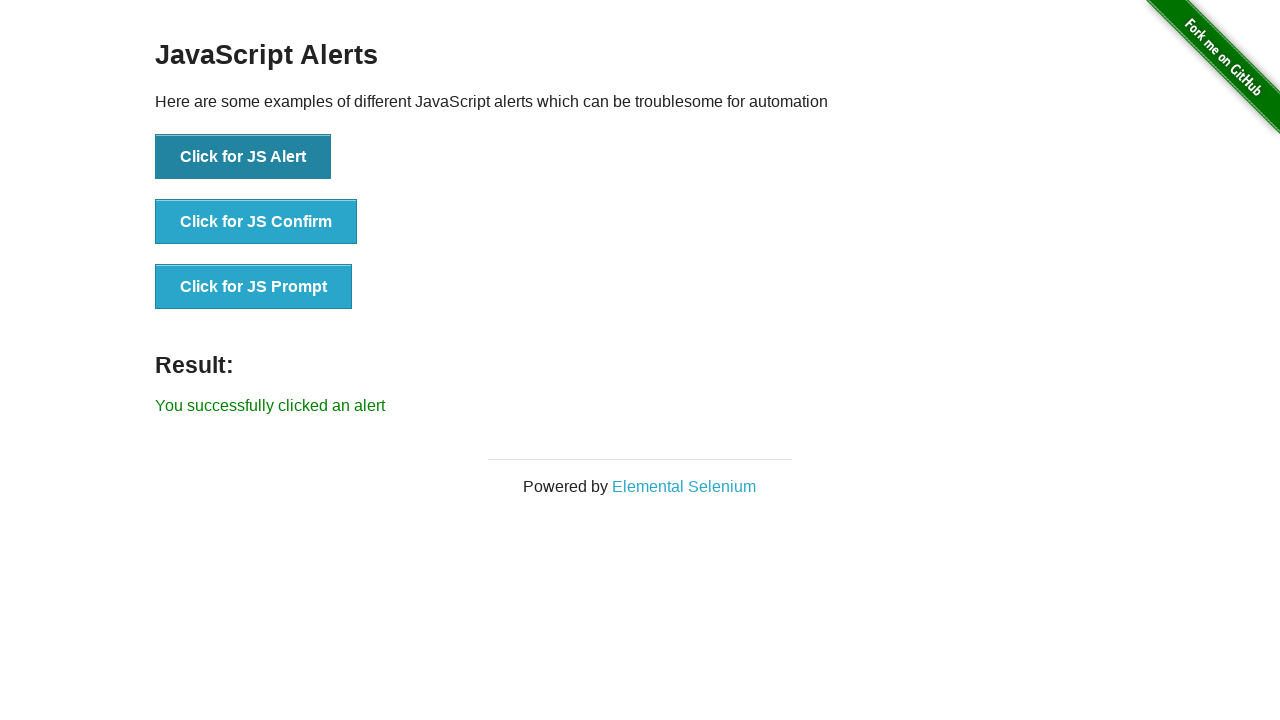